Tests form submission by reading a hidden attribute value from an element, performing a mathematical calculation (log of absolute value of 12*sin(x)), filling the answer field, checking a checkbox, selecting a radio button, and submitting the form.

Starting URL: http://suninjuly.github.io/get_attribute.html

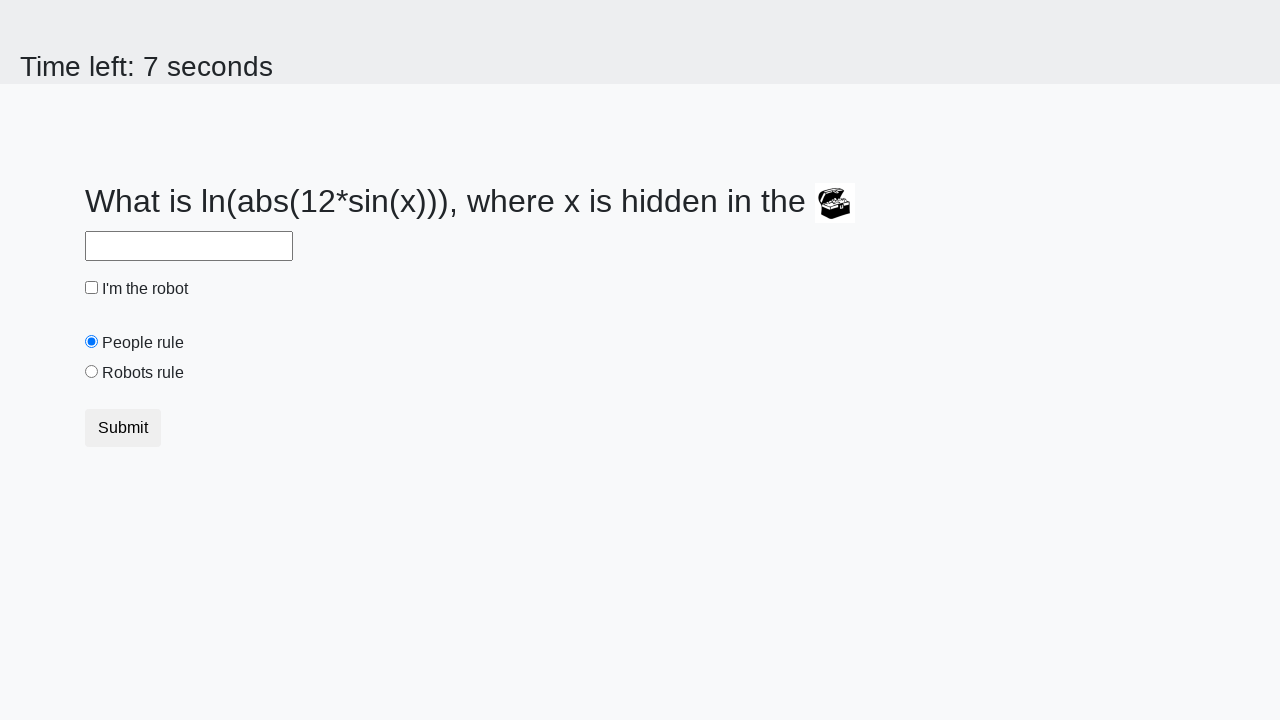

Located the treasure element
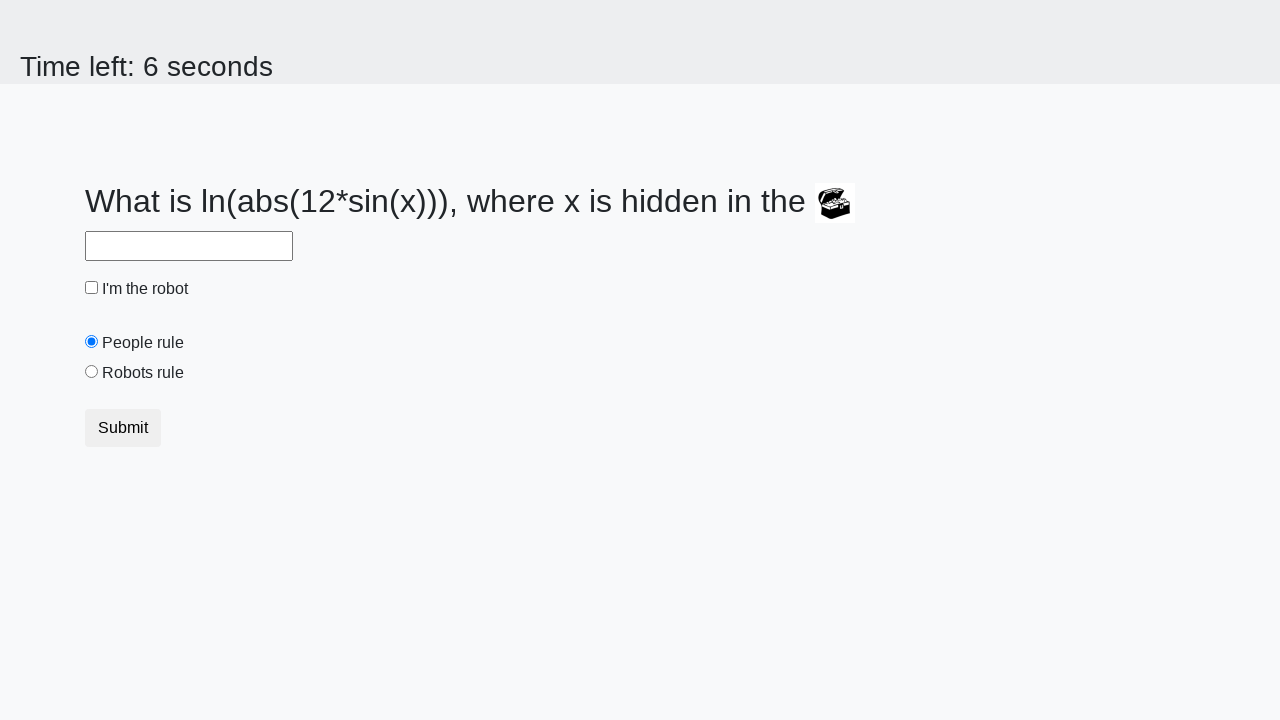

Retrieved hidden attribute 'valuex' with value: 523
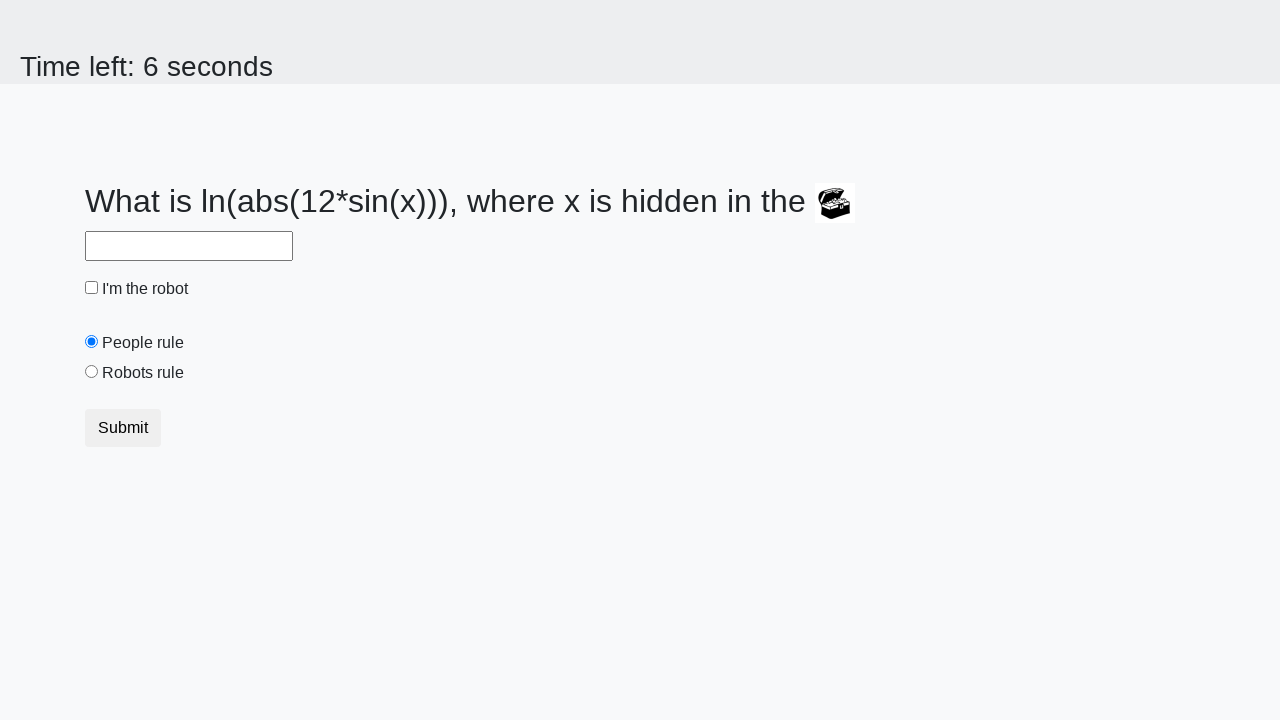

Calculated answer using formula log(abs(12*sin(523))): 2.482078206761555
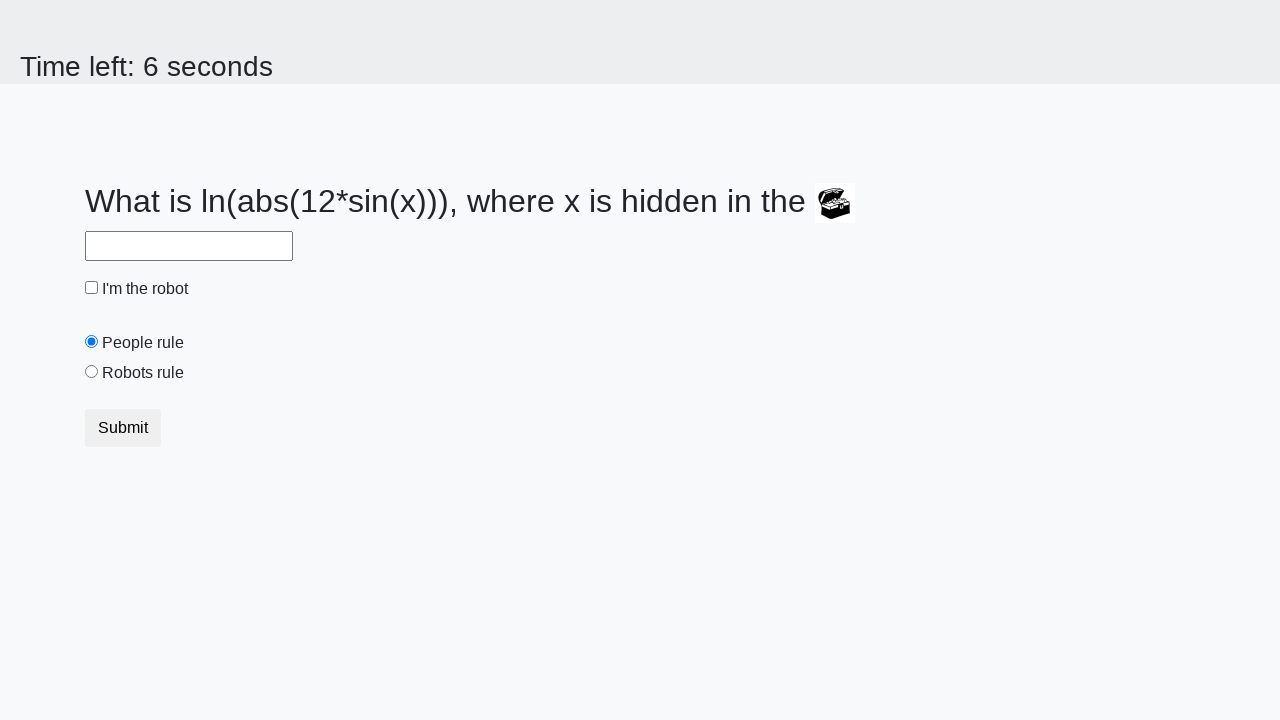

Filled answer field with calculated value: 2.482078206761555 on #answer
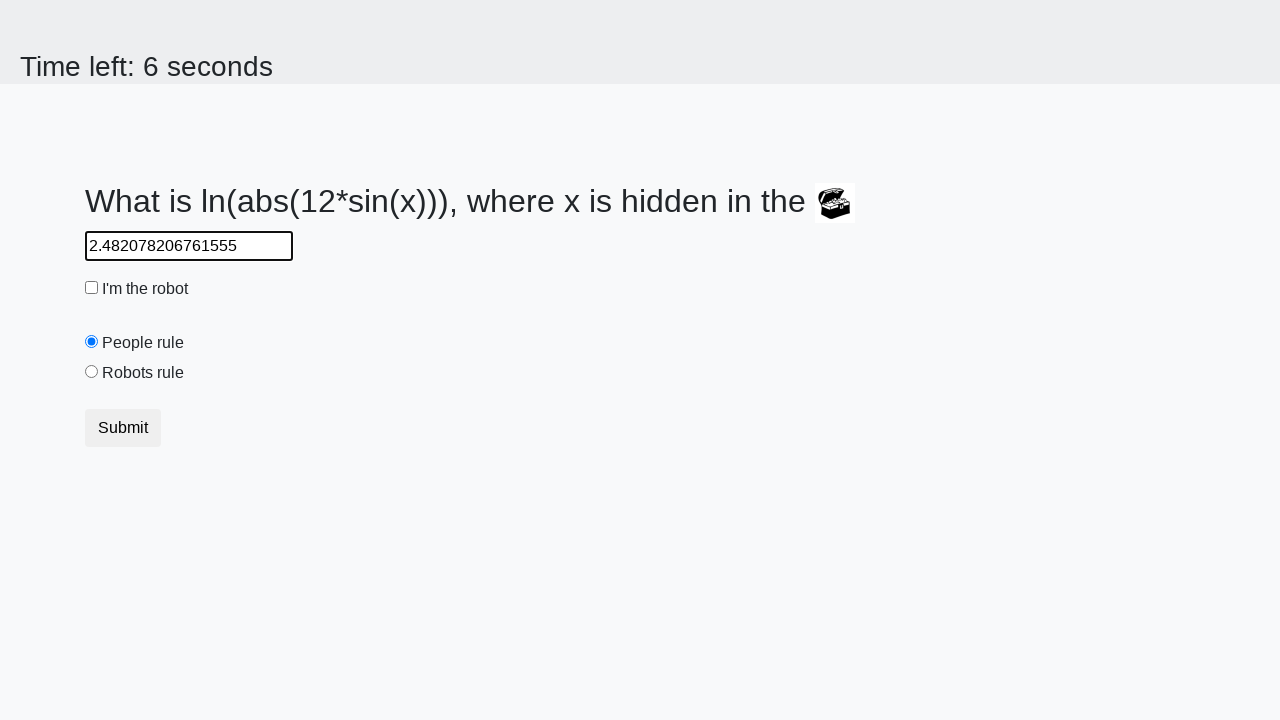

Checked the robot checkbox at (92, 288) on #robotCheckbox
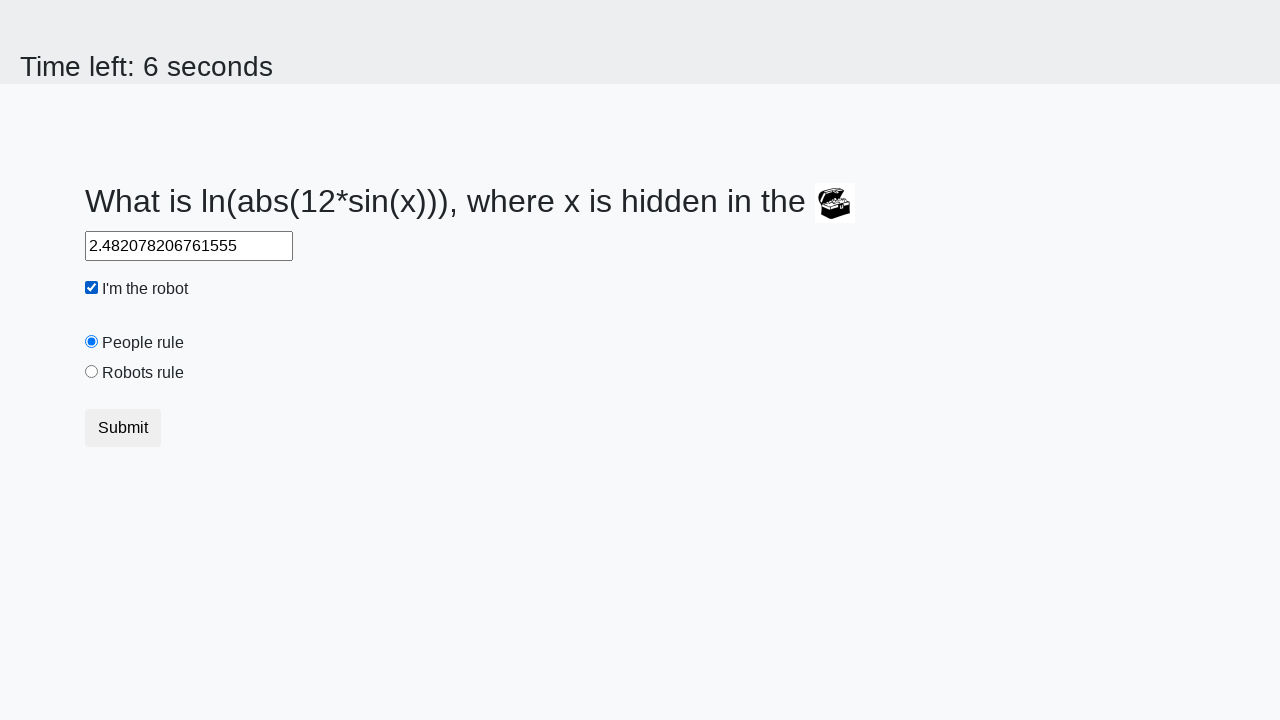

Selected the 'robots rule' radio button at (92, 372) on #robotsRule
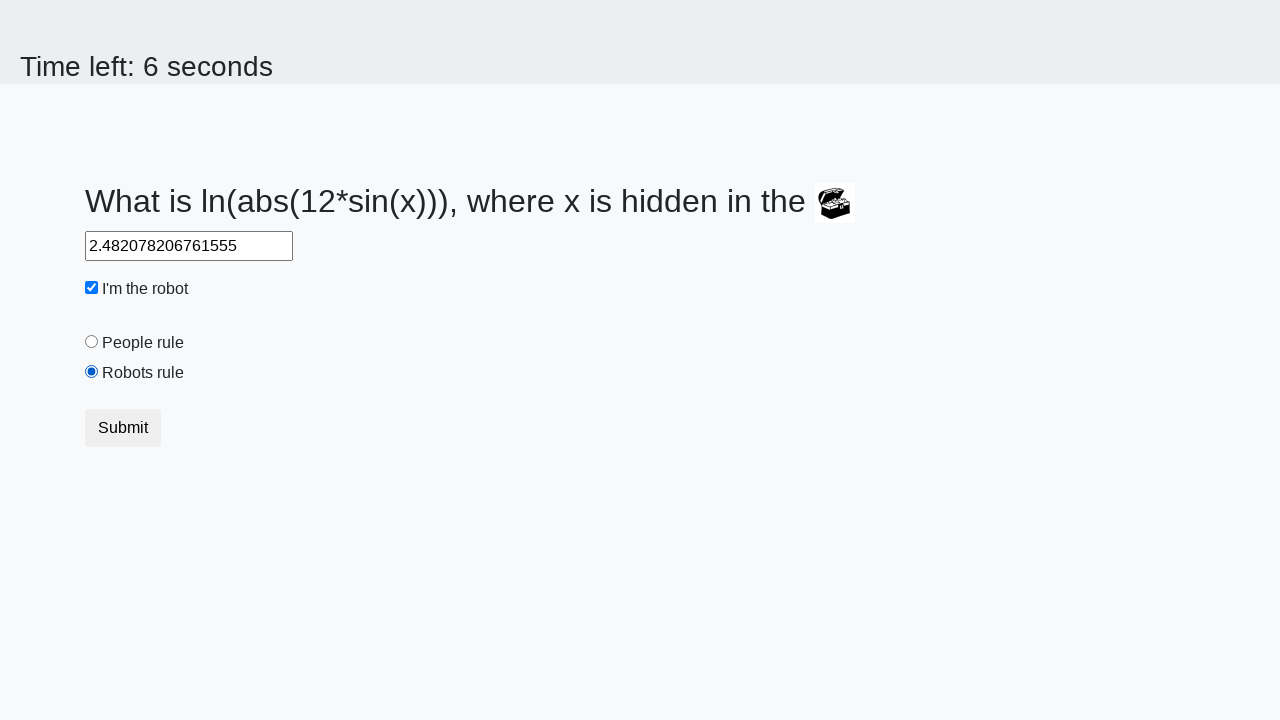

Clicked submit button to submit the form at (123, 428) on .btn.btn-default
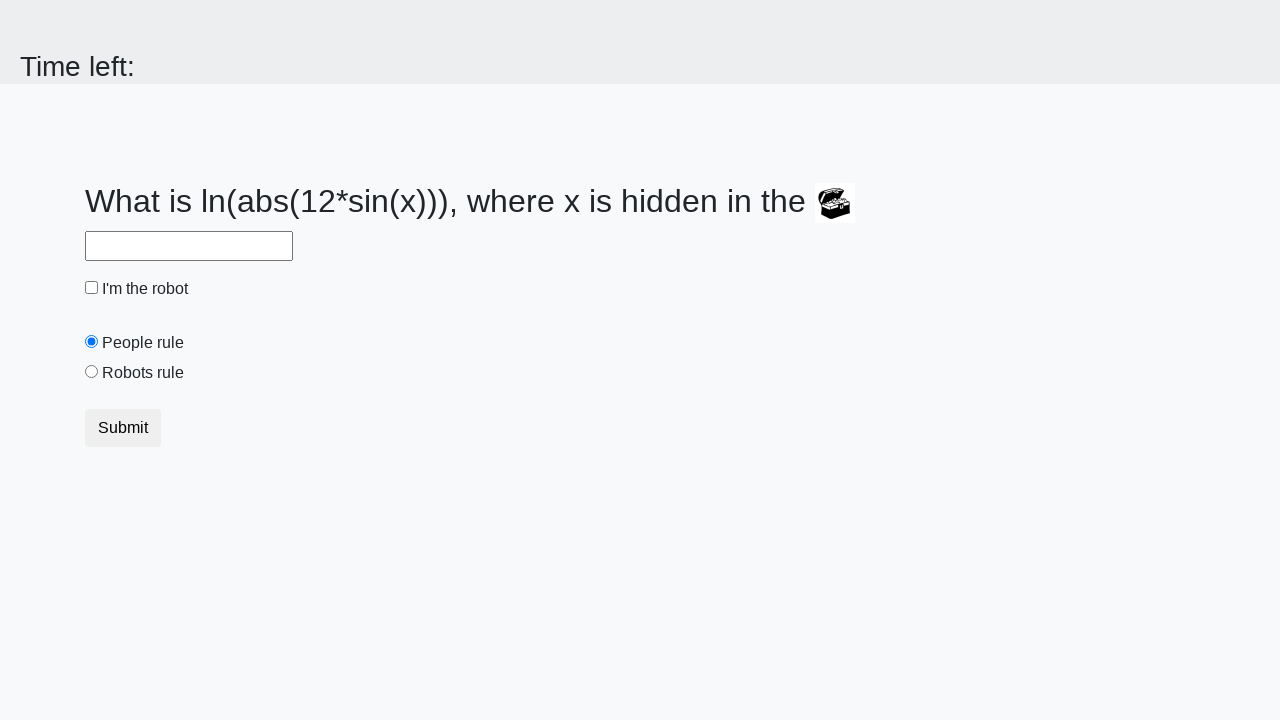

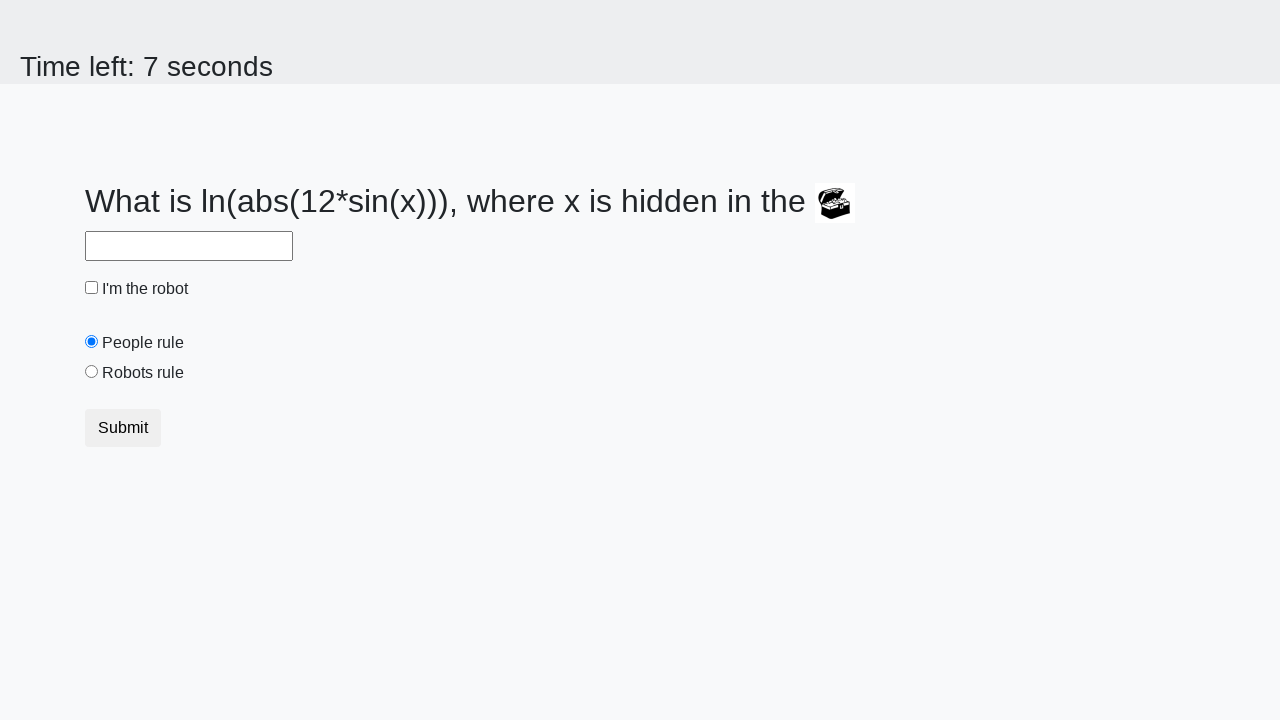